Sets up route interception to abort user API requests, then navigates to the app to test behavior when the API is unavailable.

Starting URL: https://affectionate-minsky-ed2e26.netlify.app/

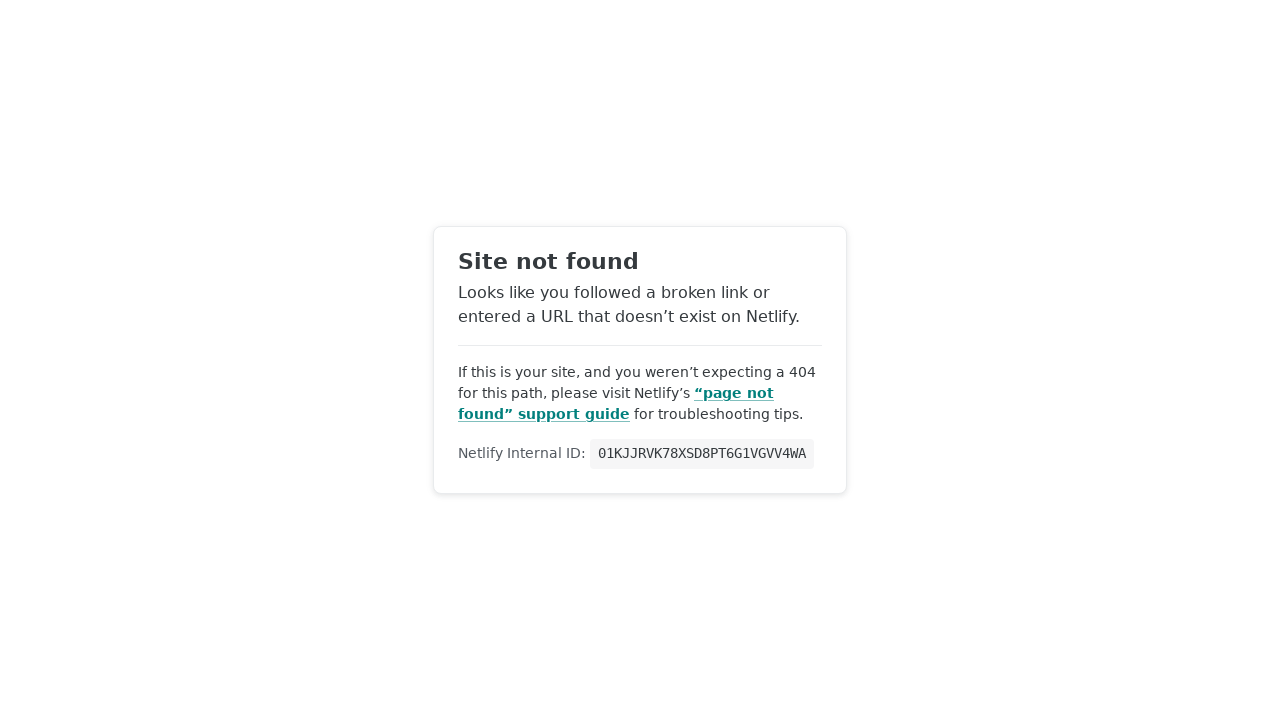

Set up route interception to abort user API requests
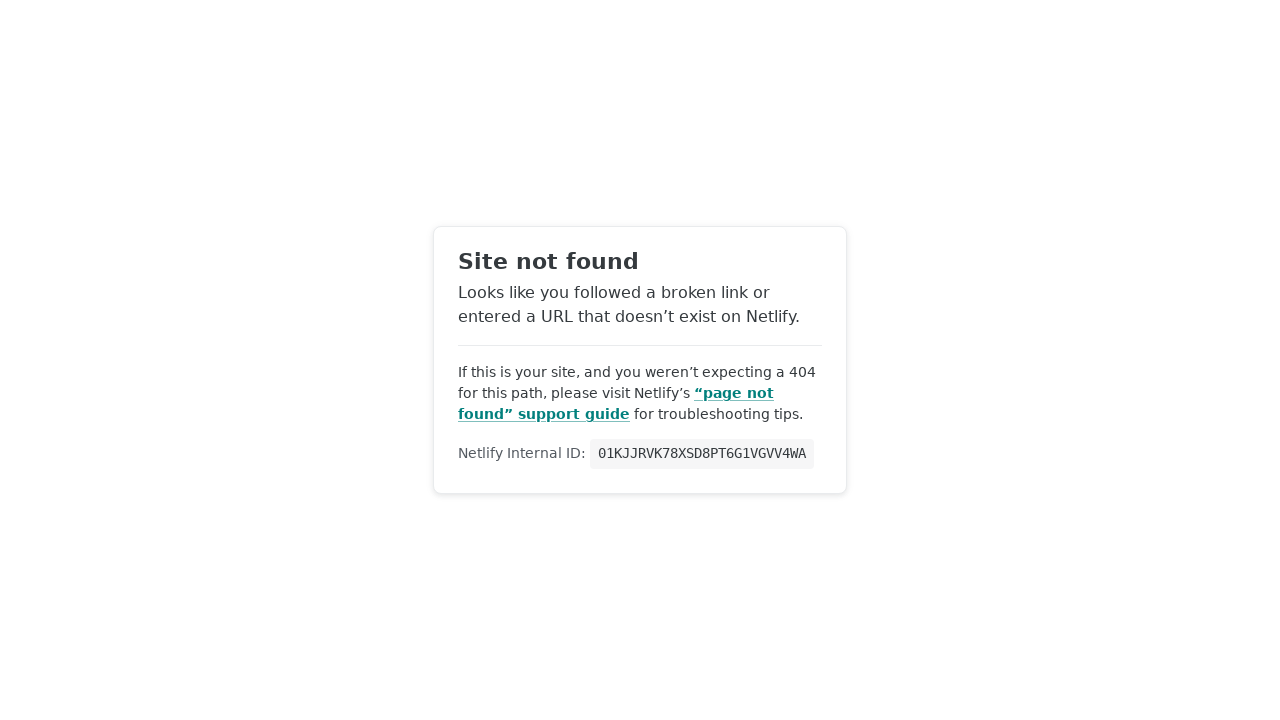

Navigated to Example App
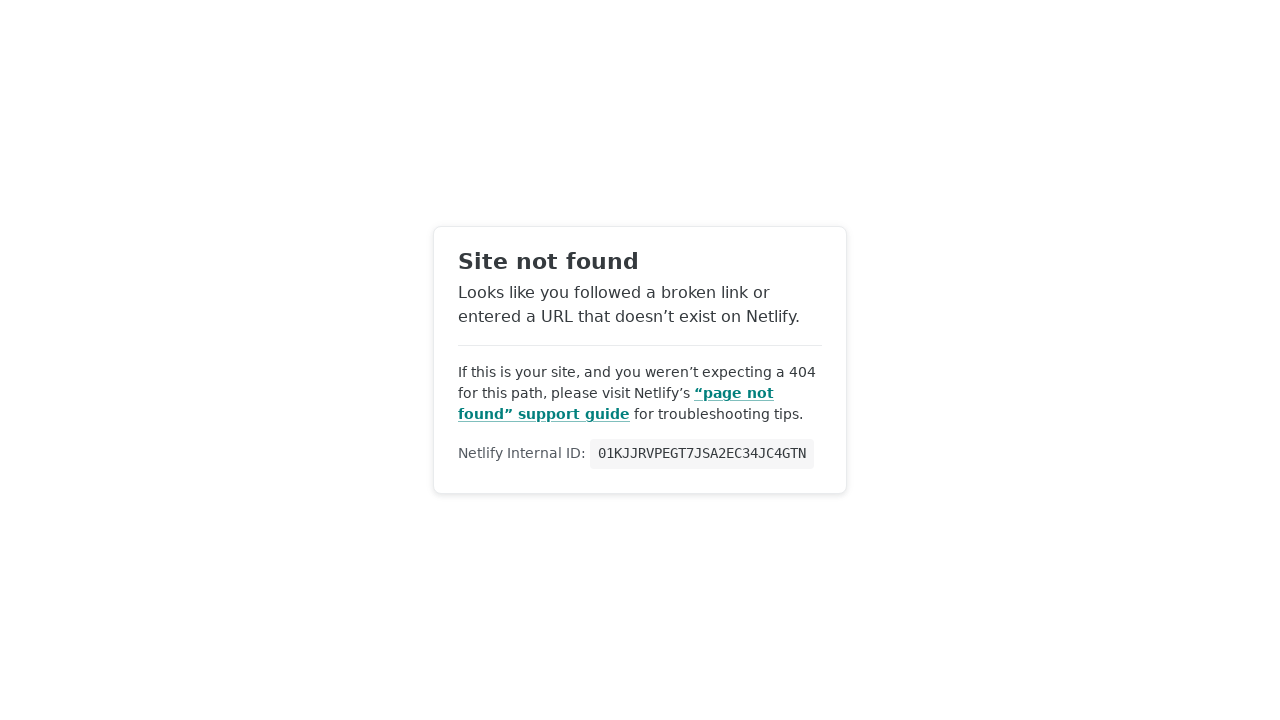

Waited for network to become idle after API abort
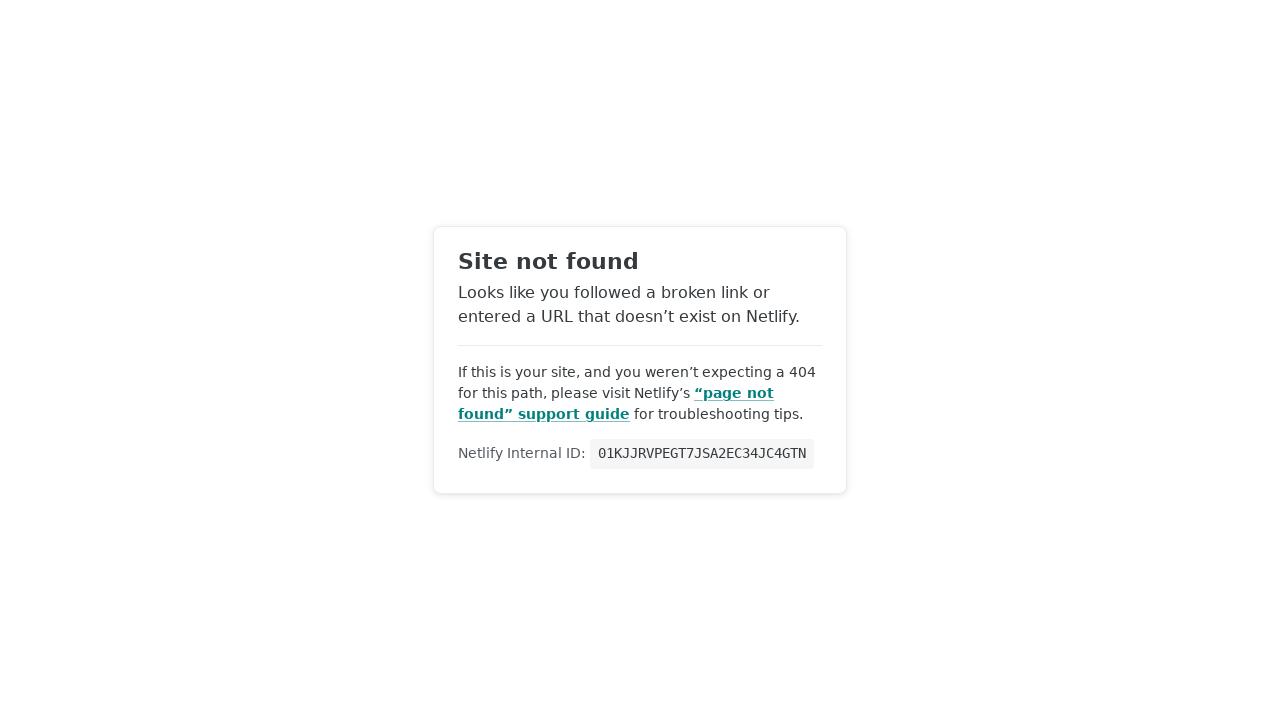

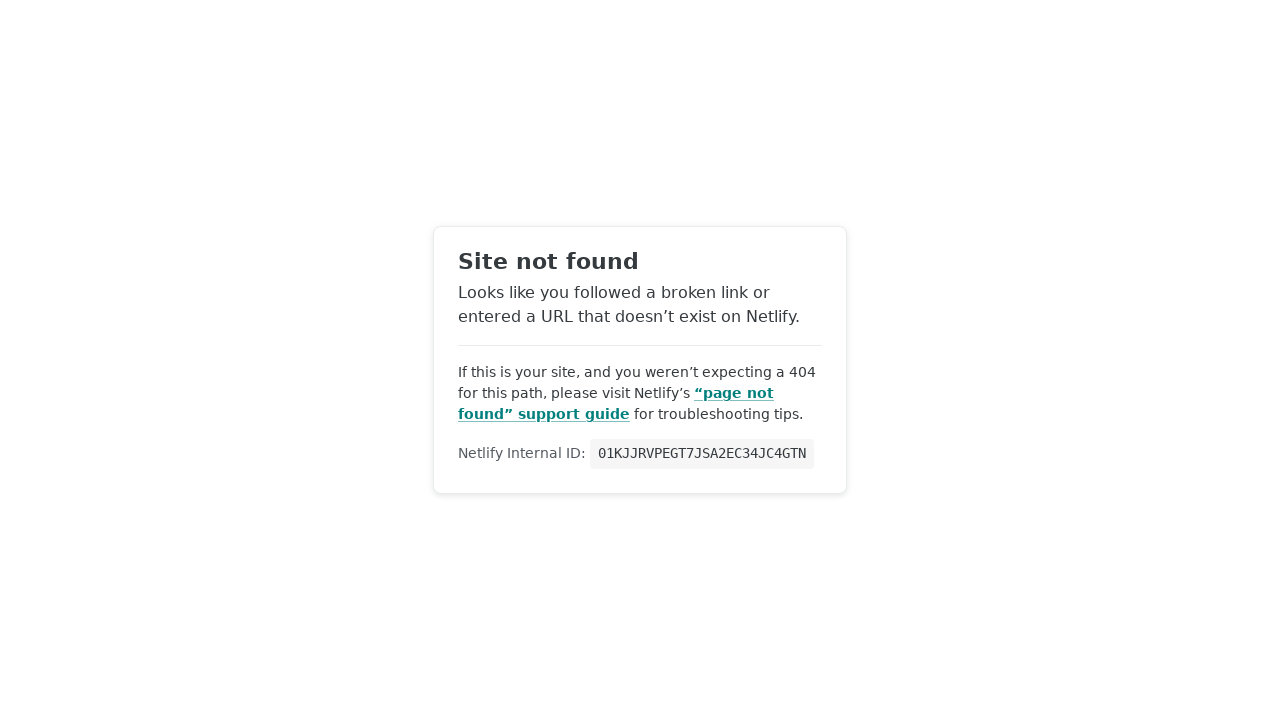